Tests the Python.org search functionality by entering a search query and submitting the form

Starting URL: https://www.python.org

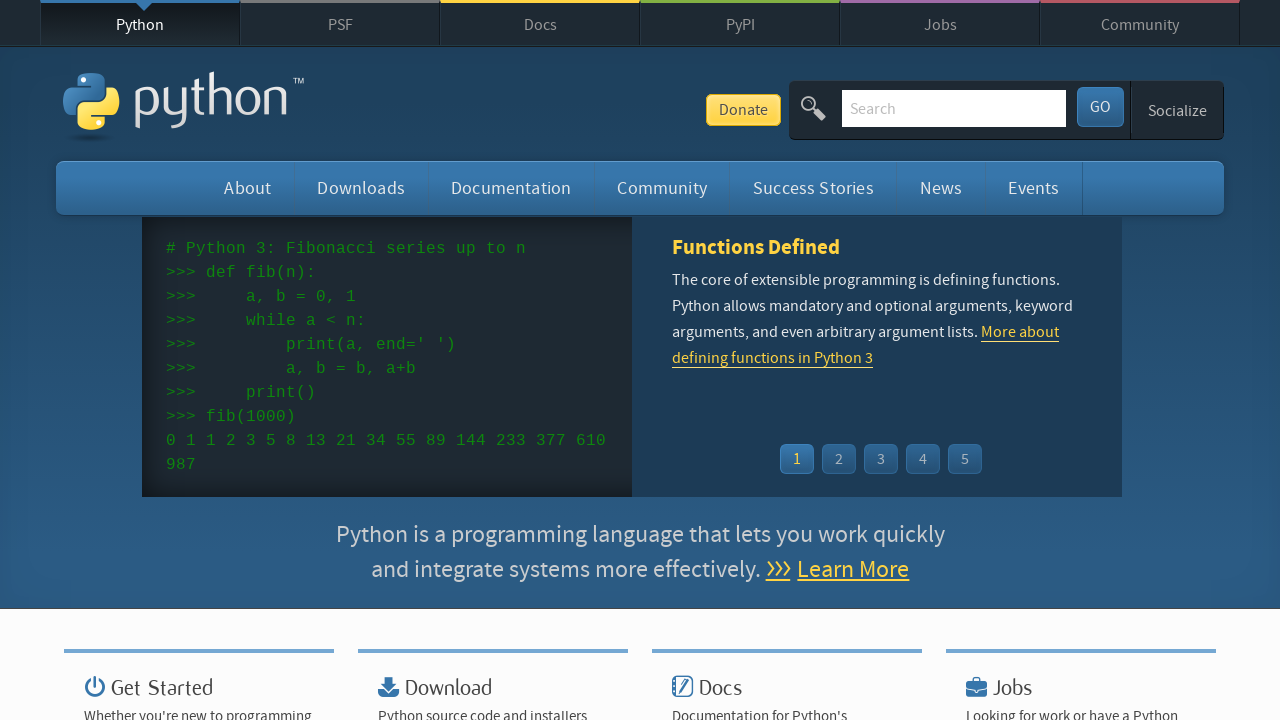

Verified page title contains 'Python'
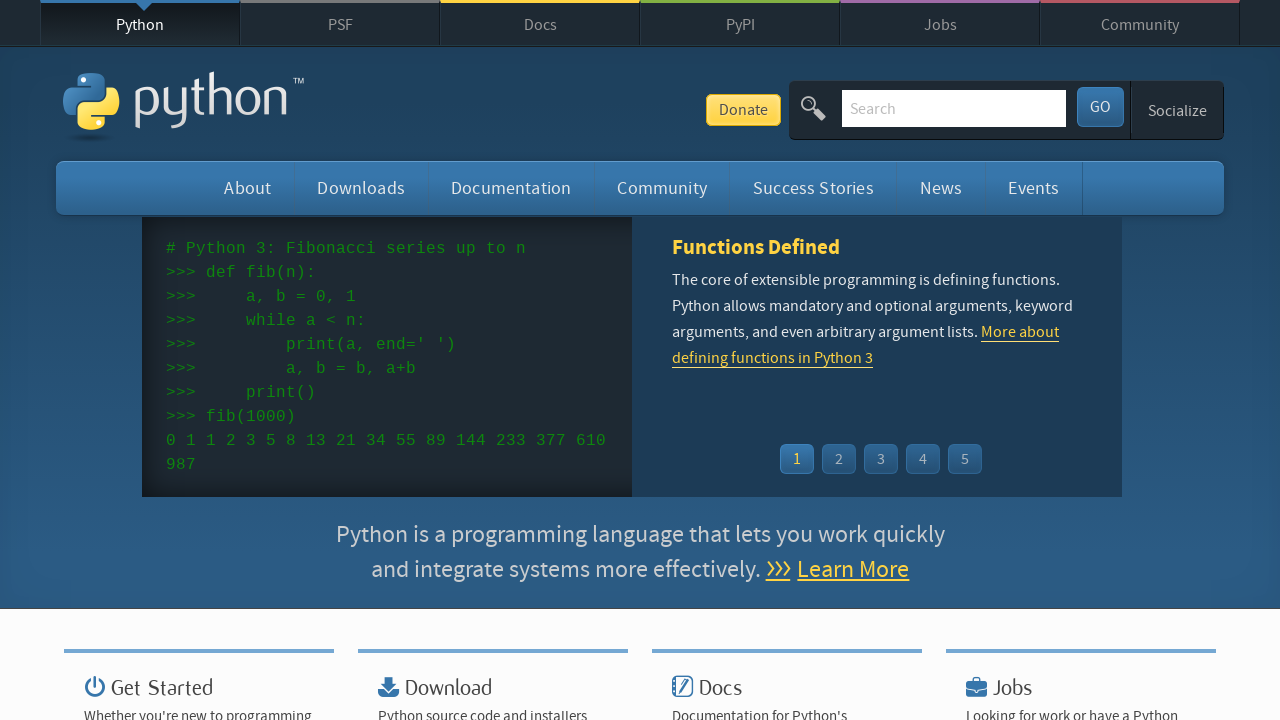

Filled search field with 'sorted' on #id-search-field
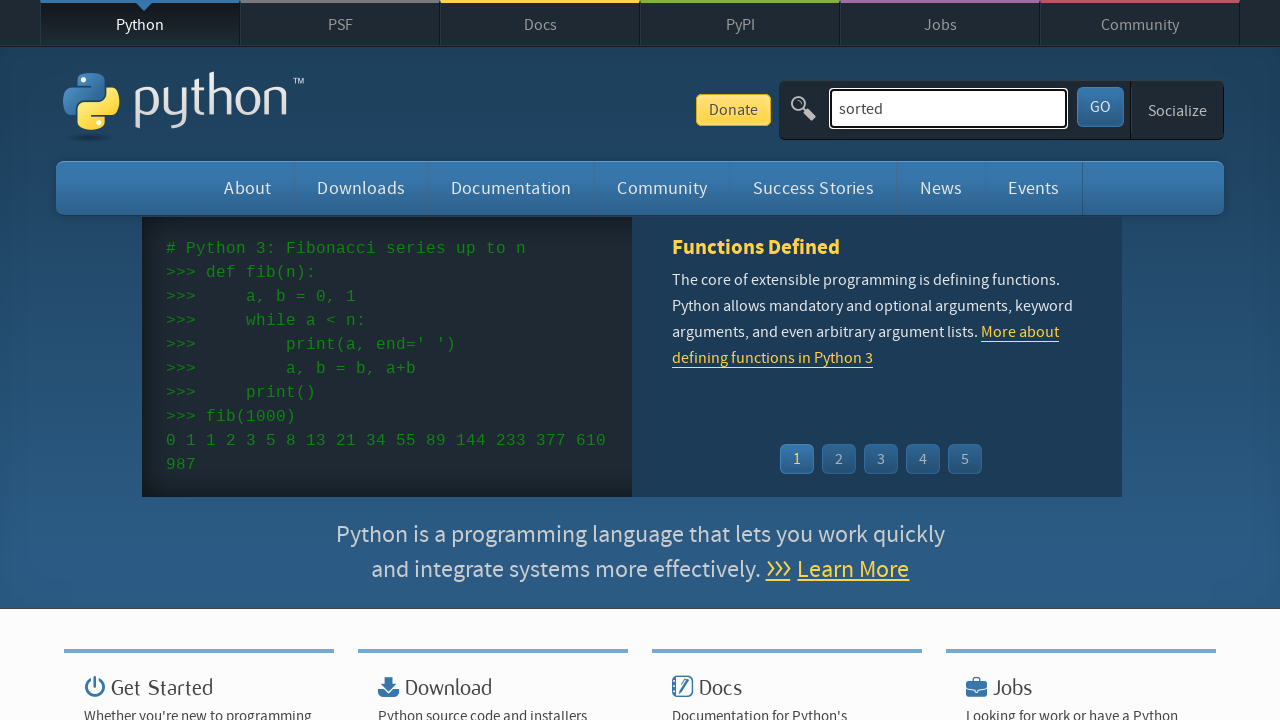

Pressed Enter to submit search form on #id-search-field
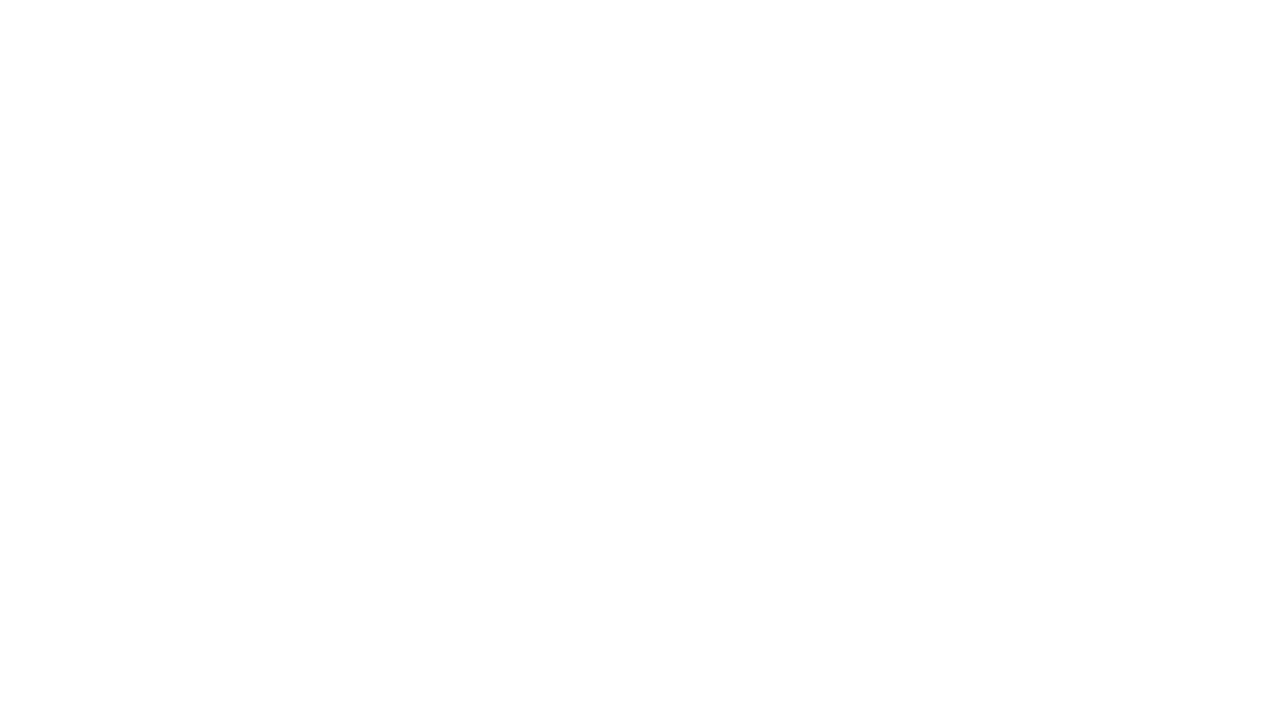

Waited for search results to load (networkidle)
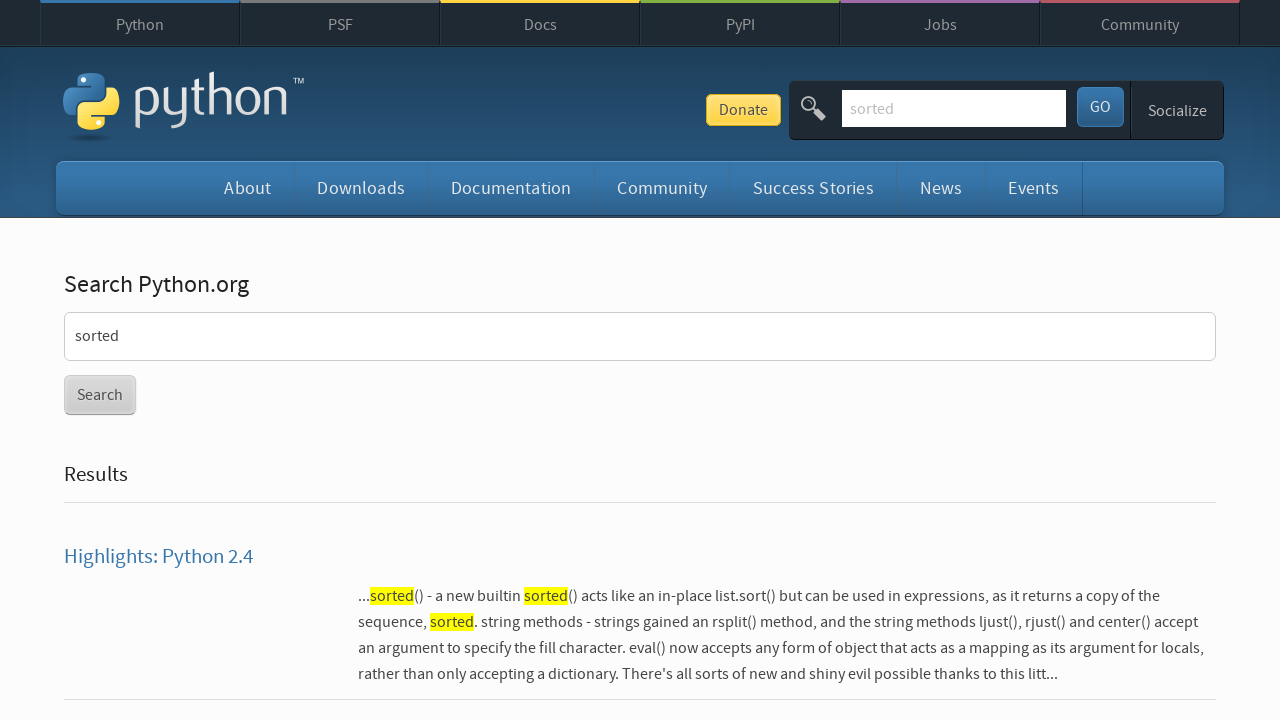

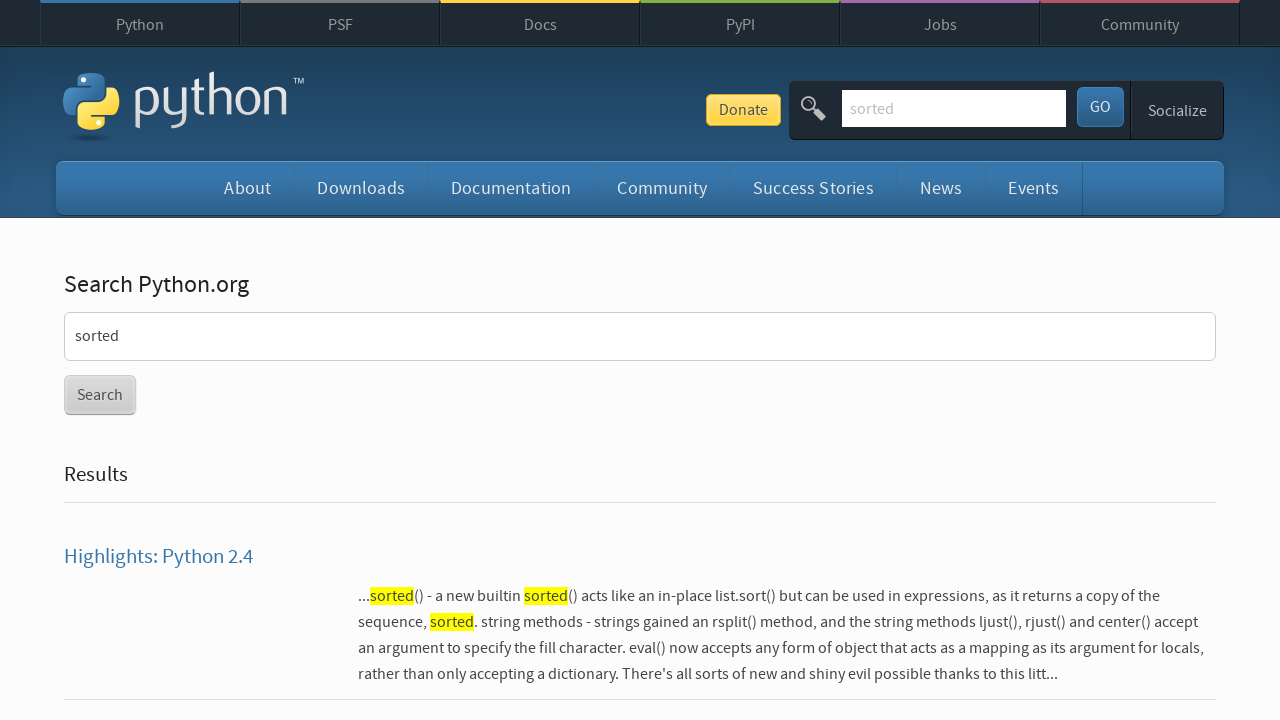